Simple navigation test that visits Walmart homepage and maximizes the browser window

Starting URL: https://walmart.com

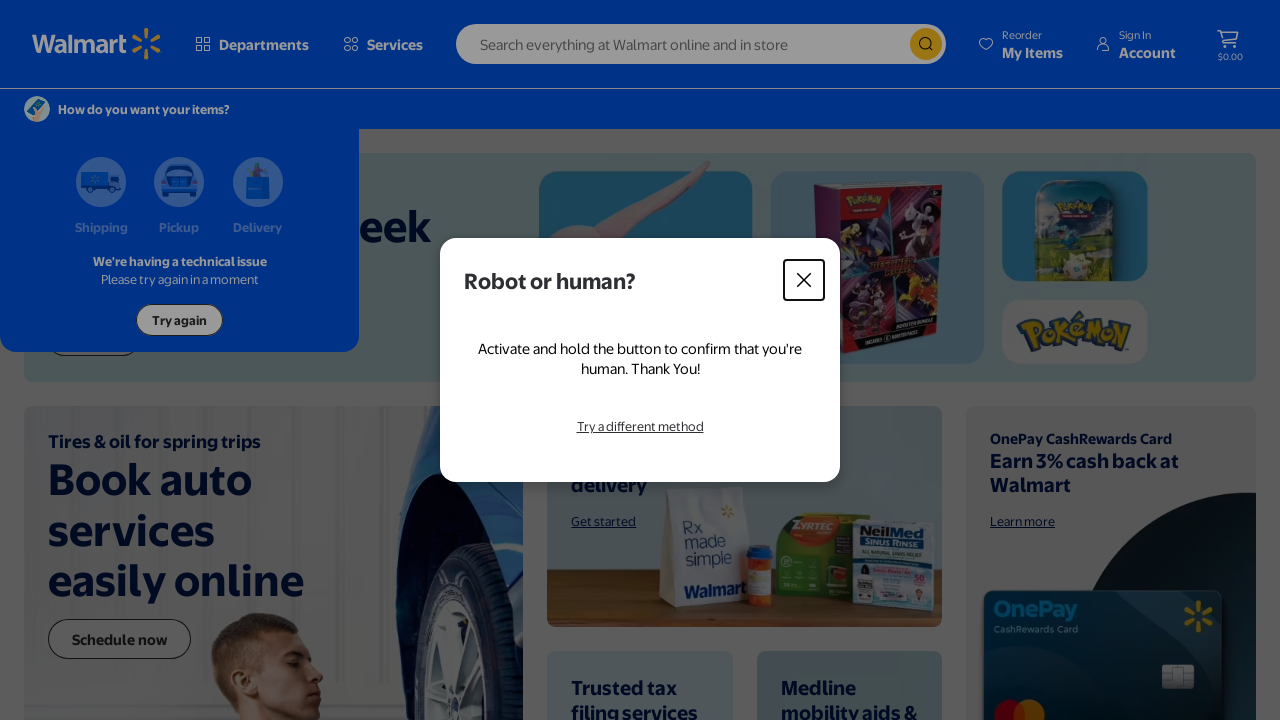

Waited for Walmart homepage to reach domcontentloaded state
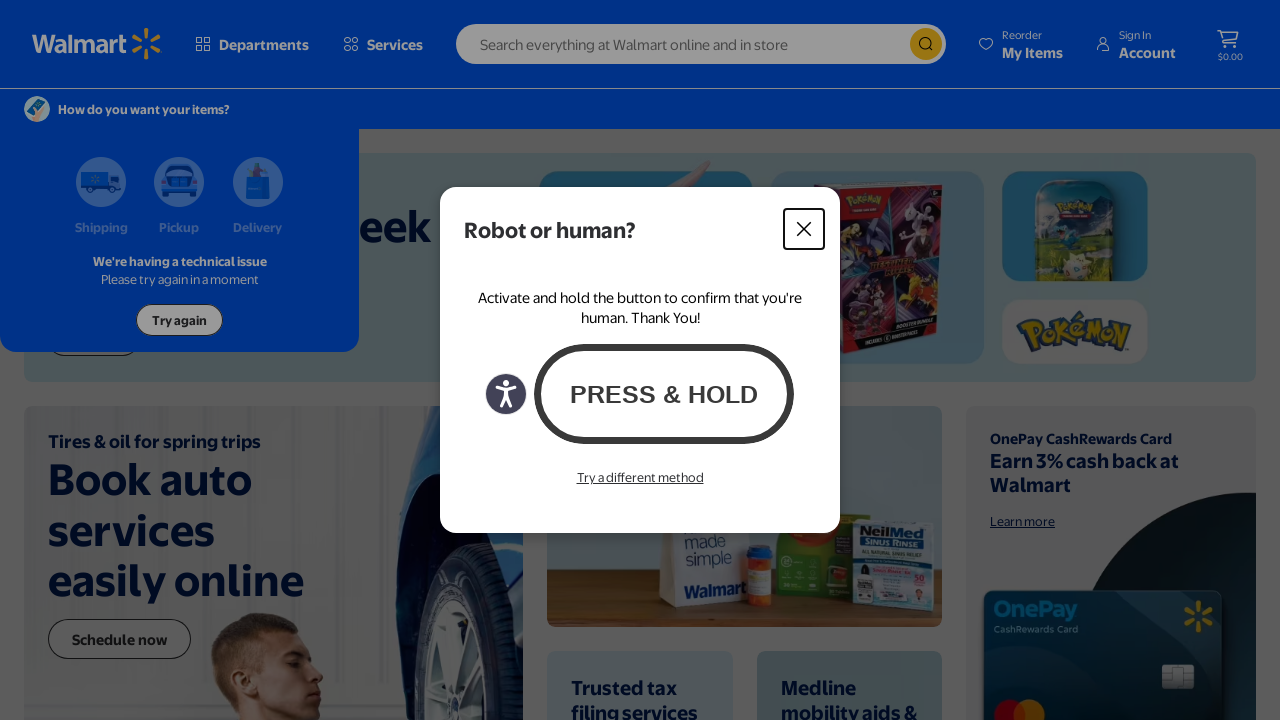

Verified body element is present on Walmart homepage
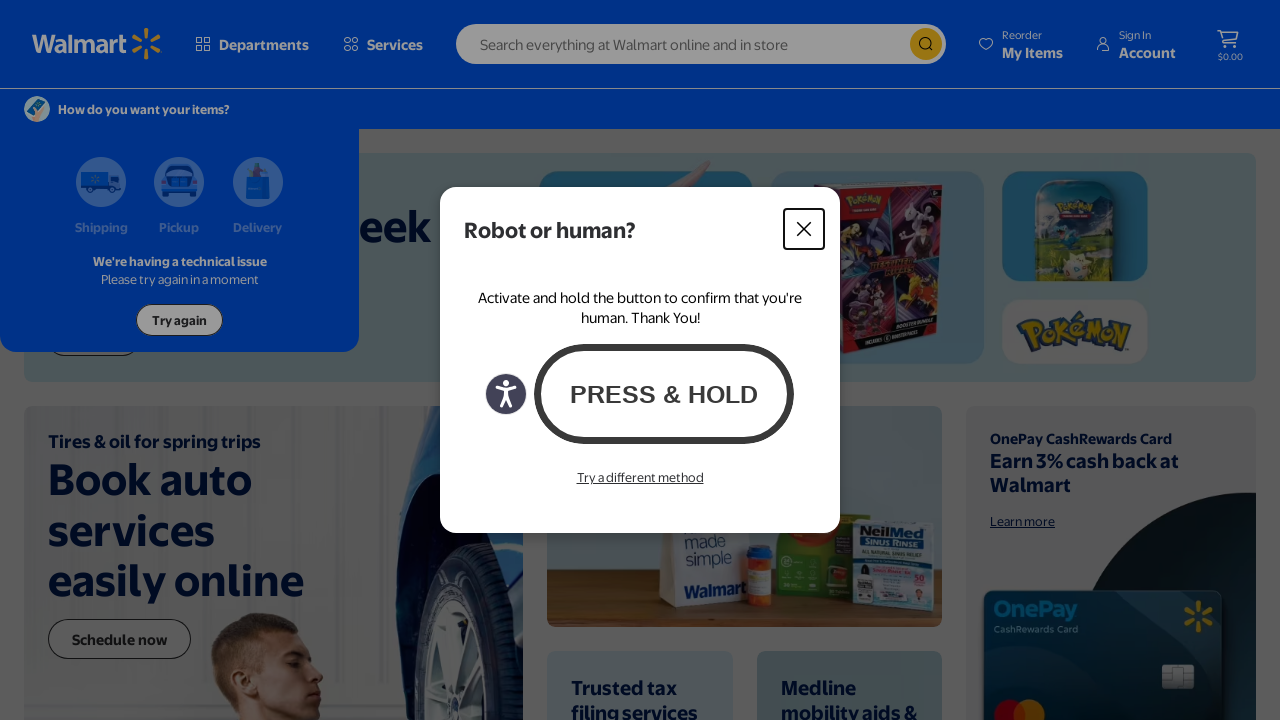

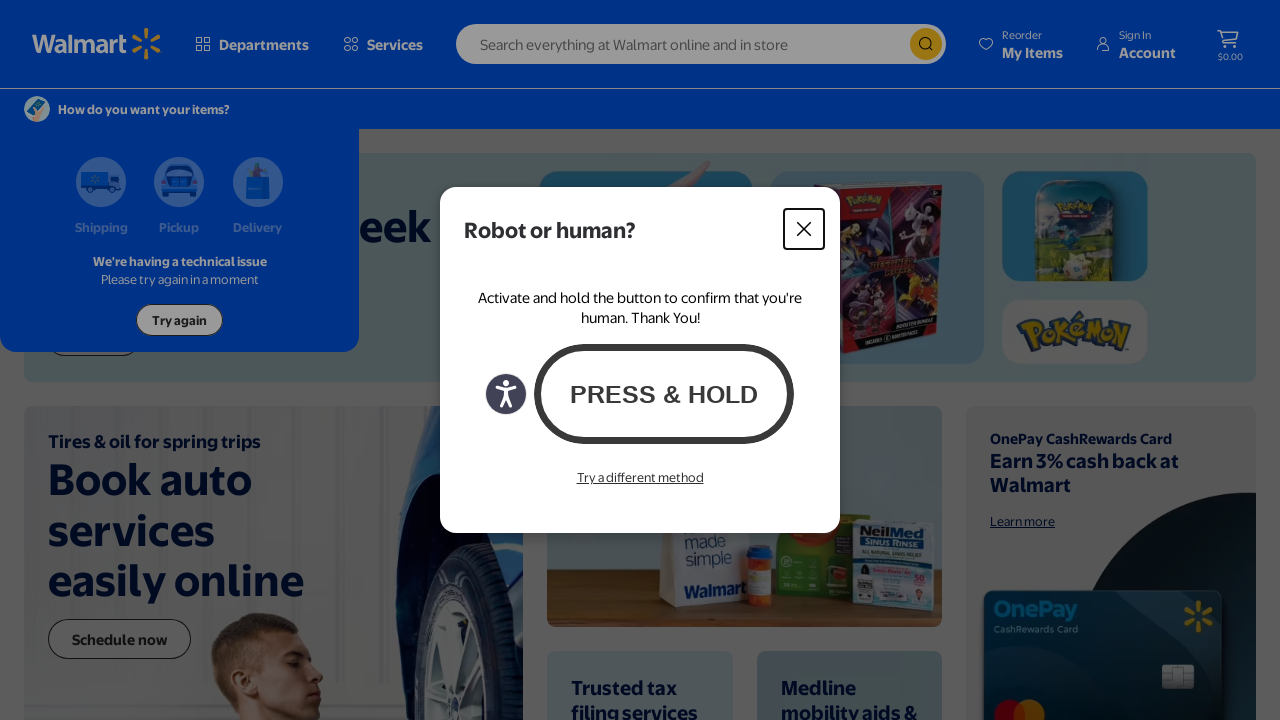